Tests a math challenge form by extracting a value from an element attribute, computing a mathematical formula (log of absolute value of 12*sin(x)), filling in the answer, checking required checkboxes, and submitting the form.

Starting URL: http://suninjuly.github.io/get_attribute.html

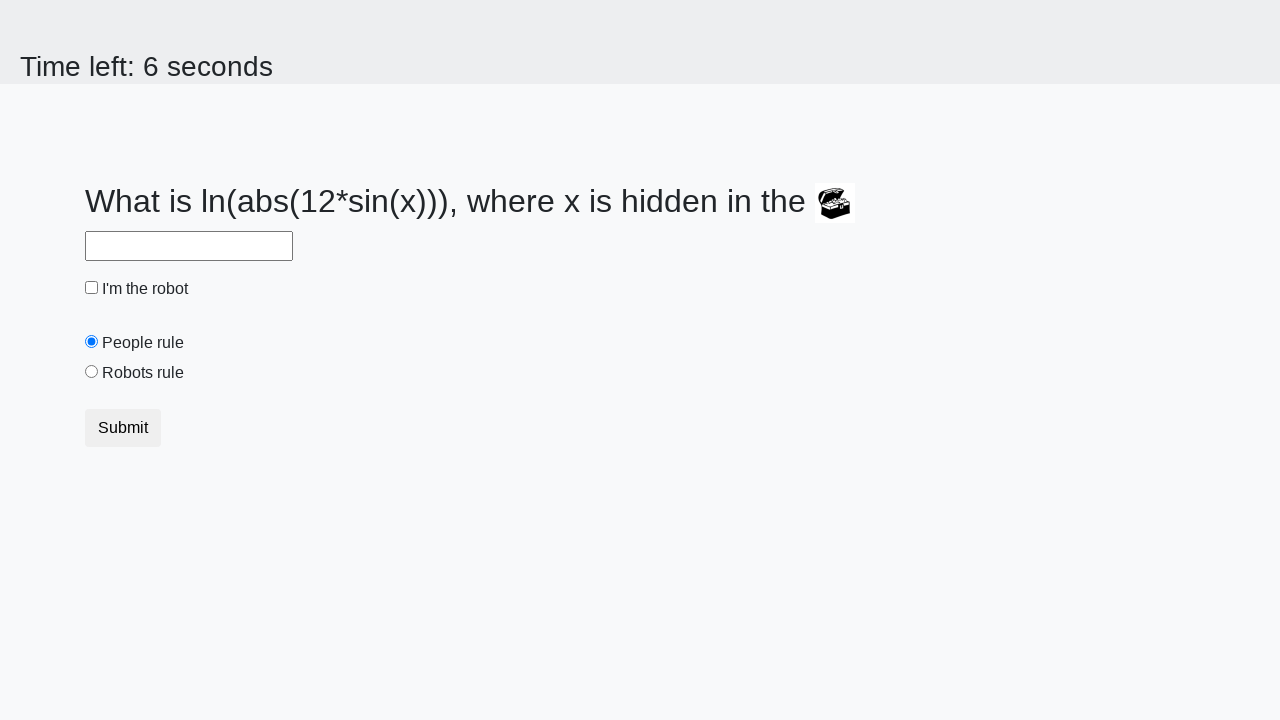

Retrieved 'valuex' attribute from treasure element
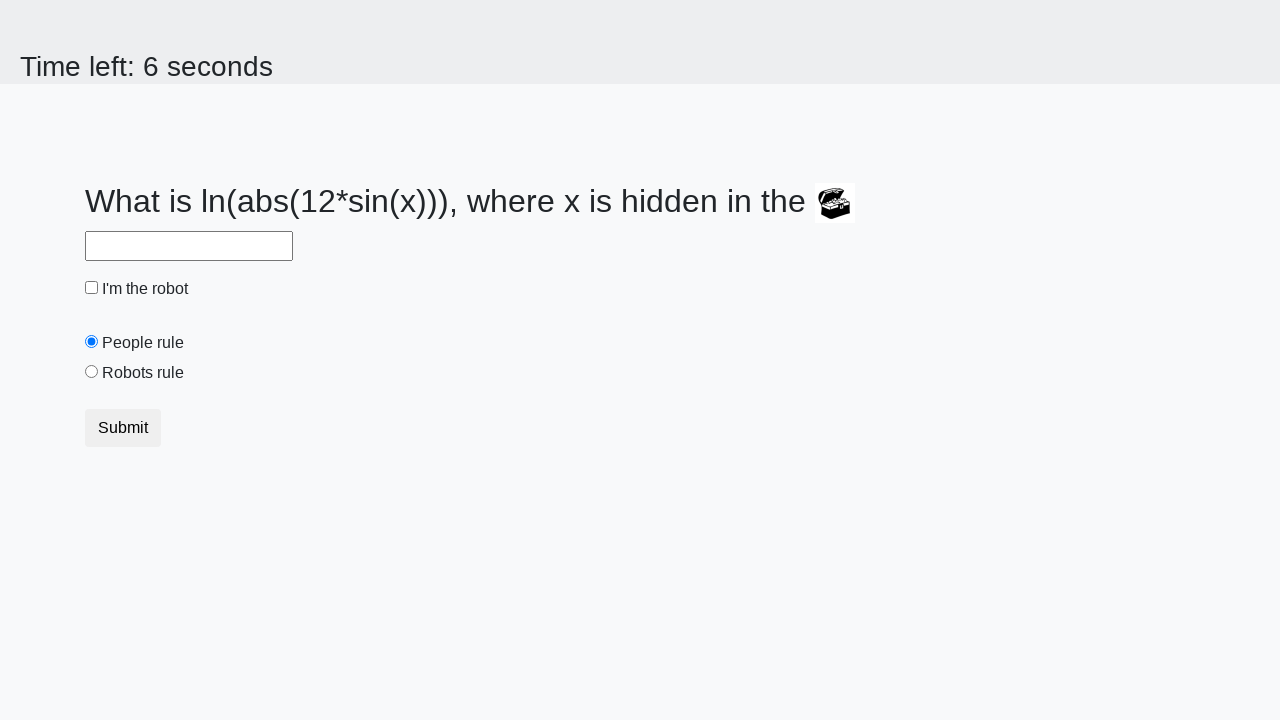

Calculated formula result: log(abs(12*sin(771))) = 2.4504532170951365
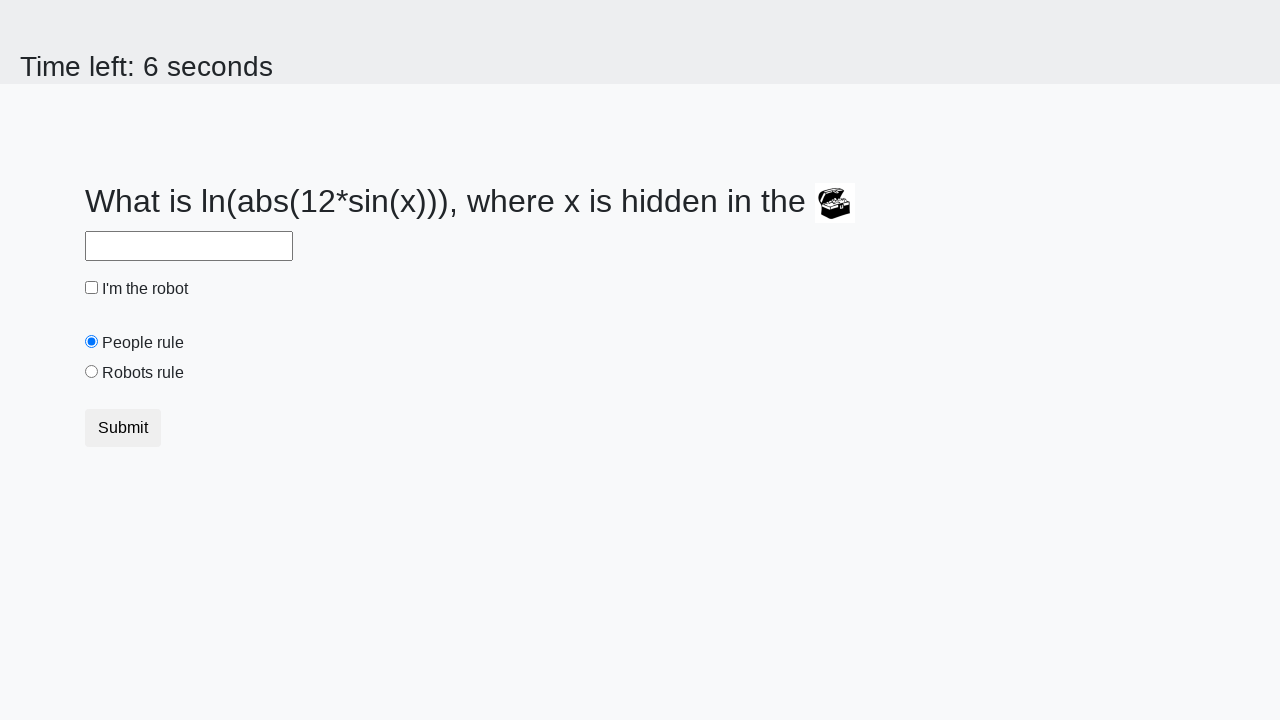

Filled answer field with calculated value: 2.4504532170951365 on #answer
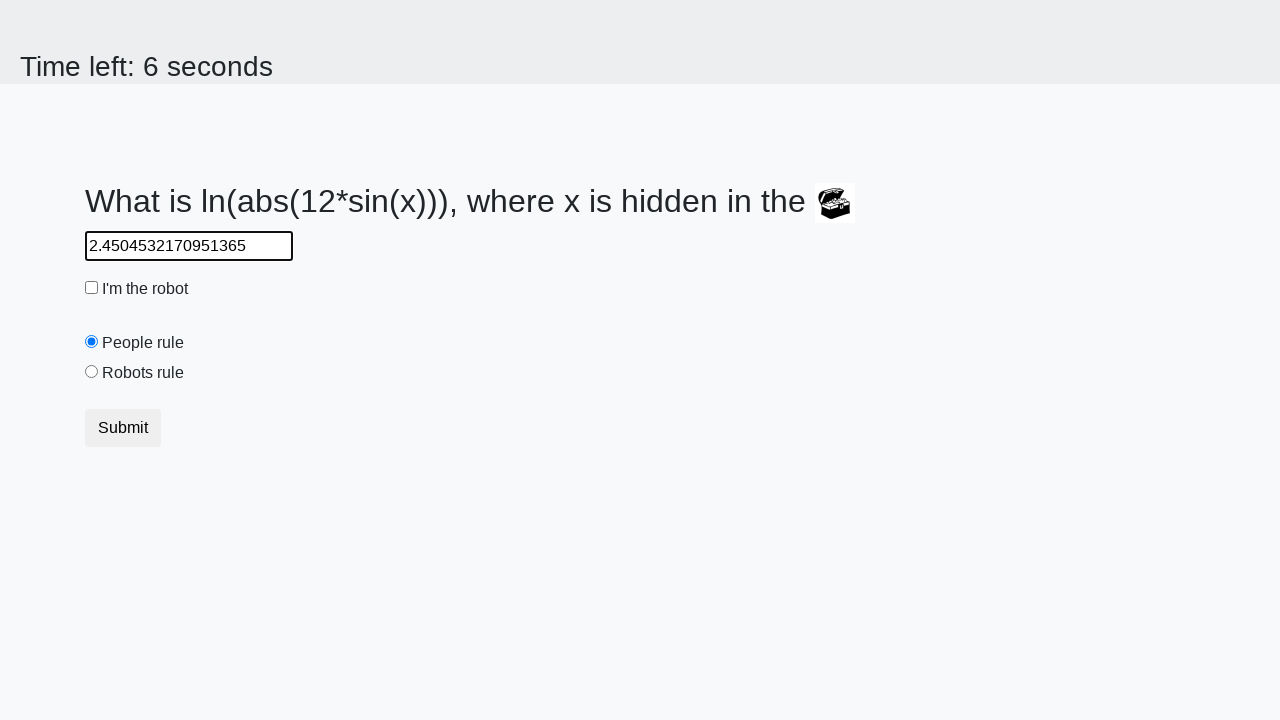

Checked the robot checkbox at (92, 288) on #robotCheckbox
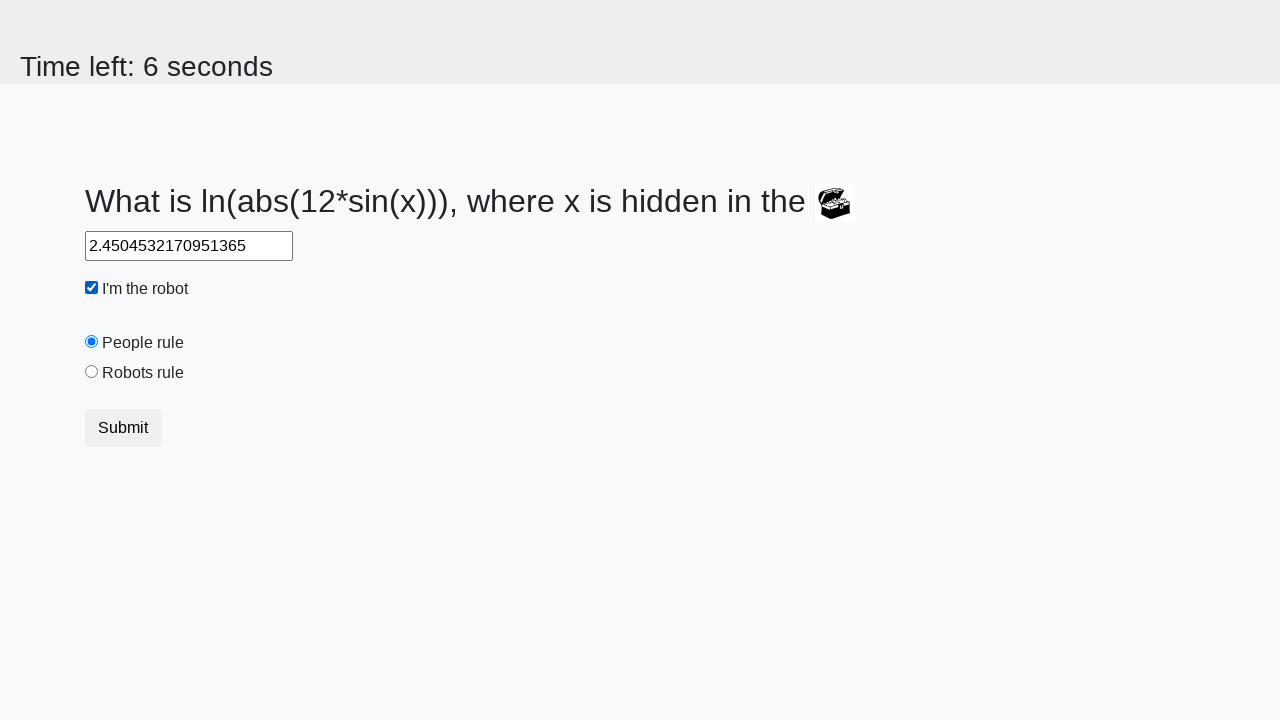

Checked the robots rule checkbox at (92, 372) on #robotsRule
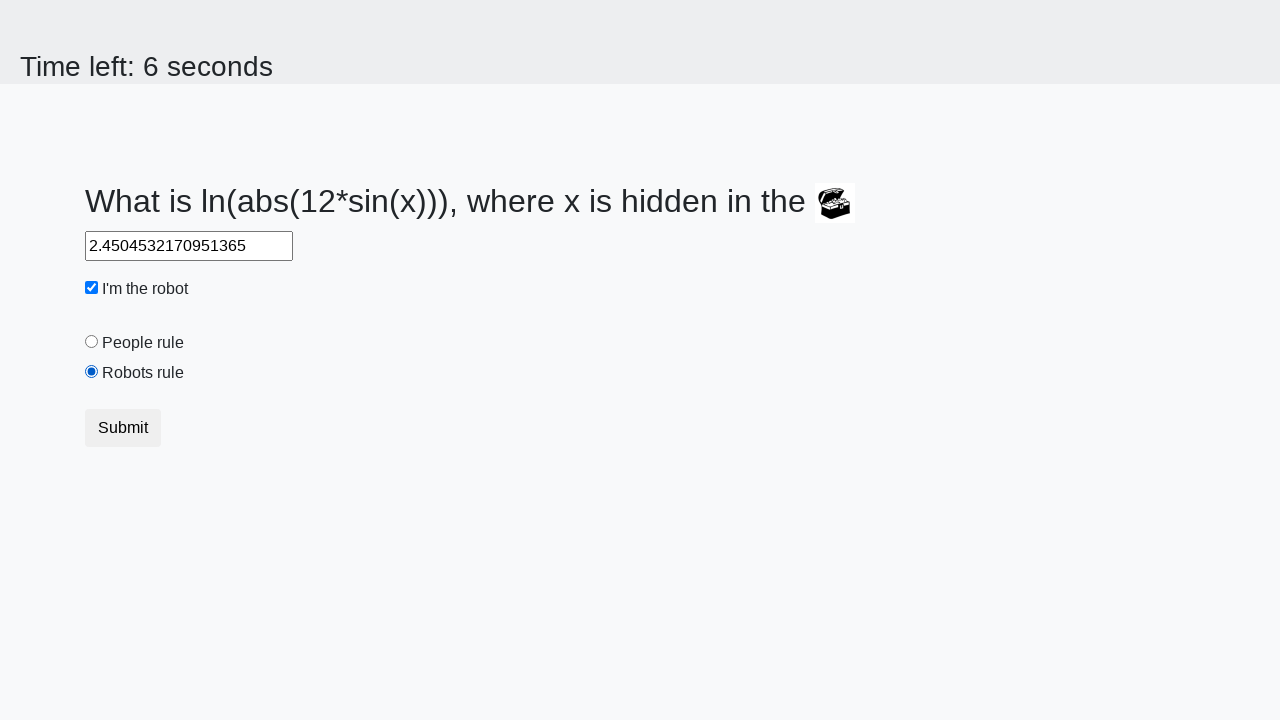

Clicked submit button to submit the form at (123, 428) on button.btn
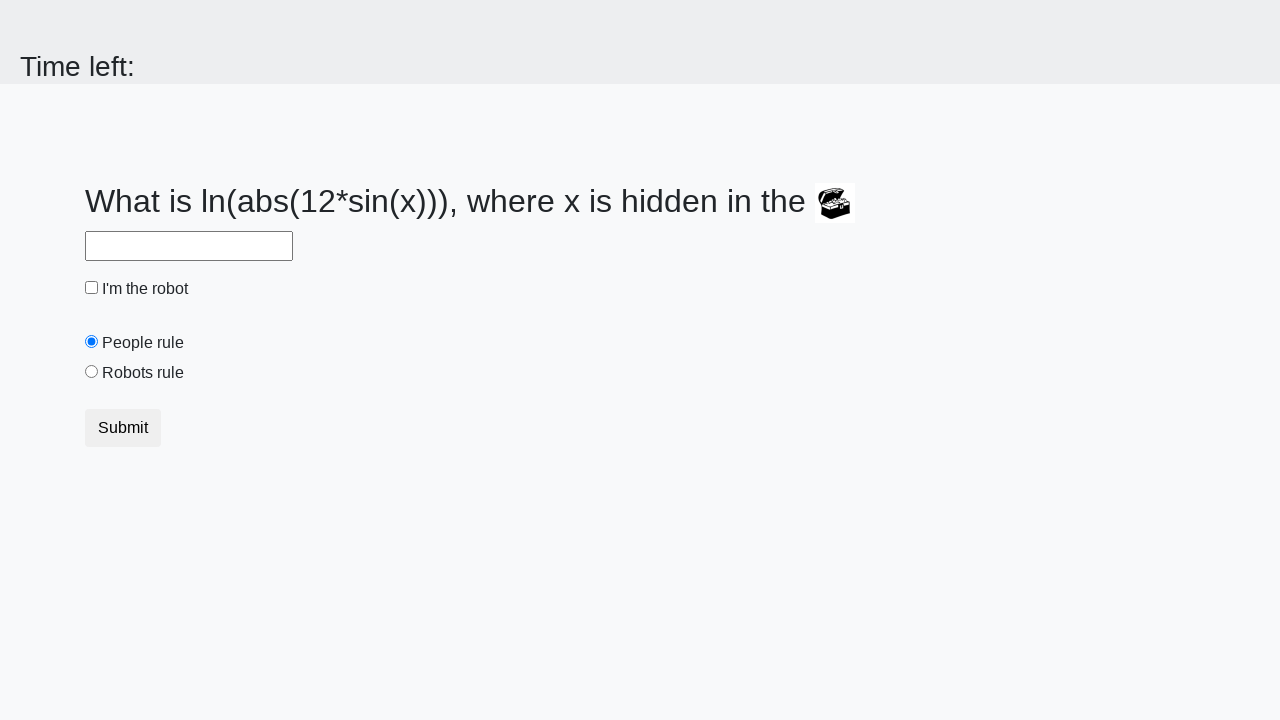

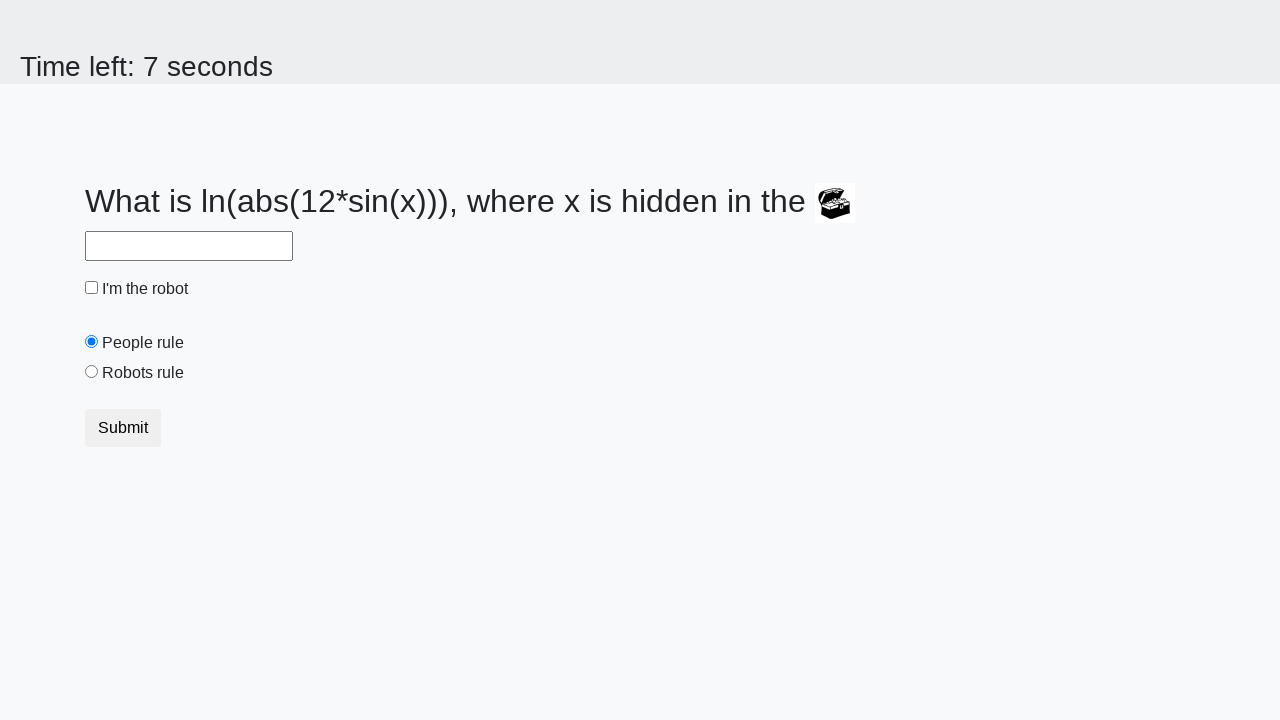